Tests pressing the tab key without targeting a specific element and verifies that the page correctly displays "You entered: TAB" as the result.

Starting URL: http://the-internet.herokuapp.com/key_presses

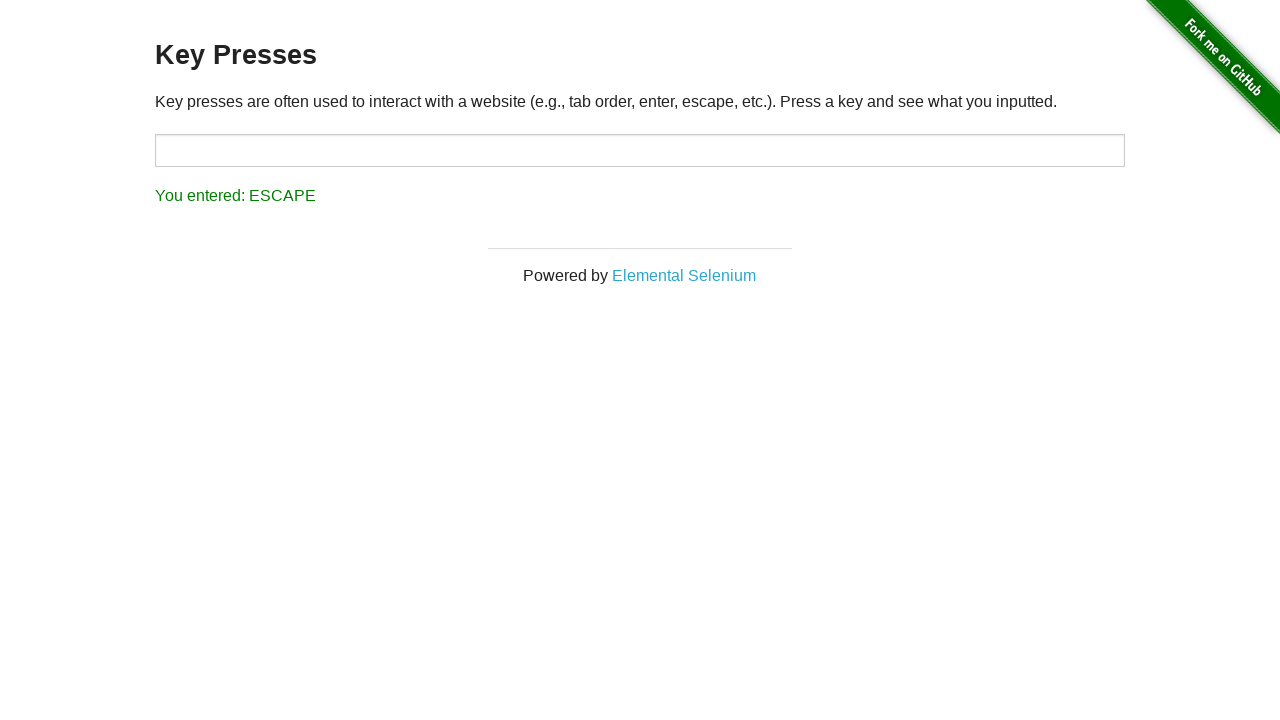

Navigated to key presses test page
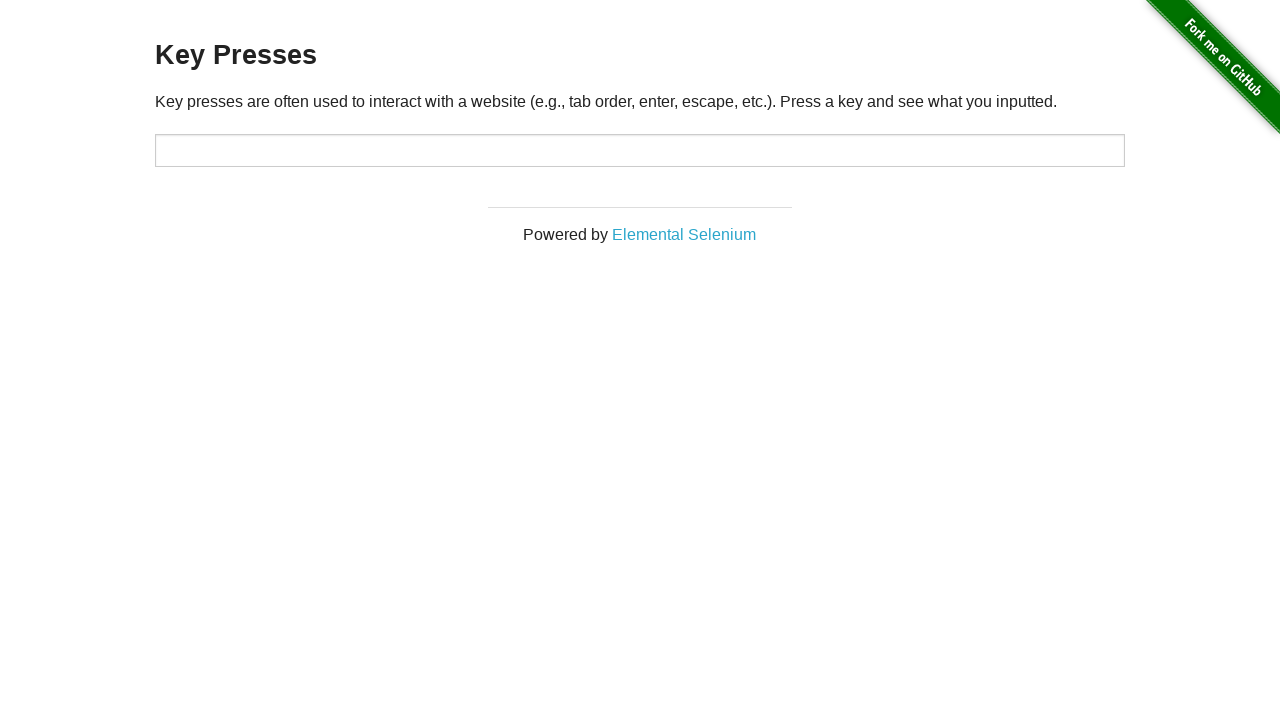

Pressed Tab key
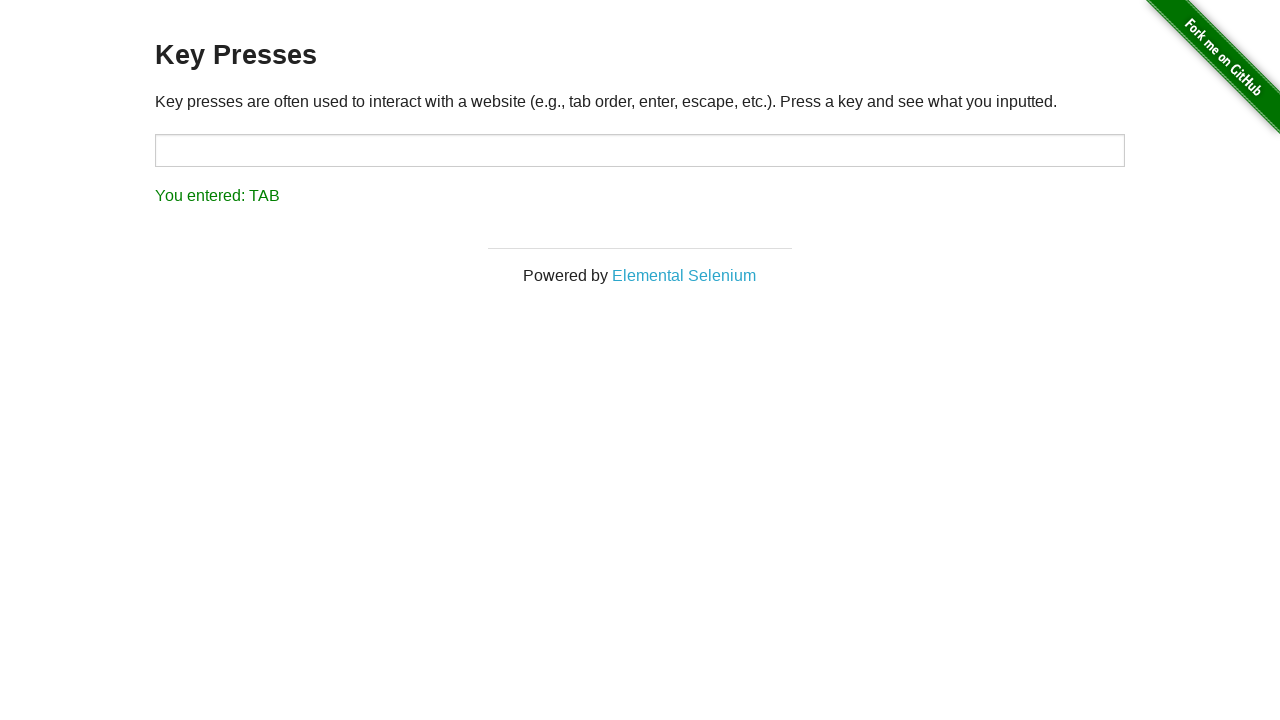

Result element loaded and is visible
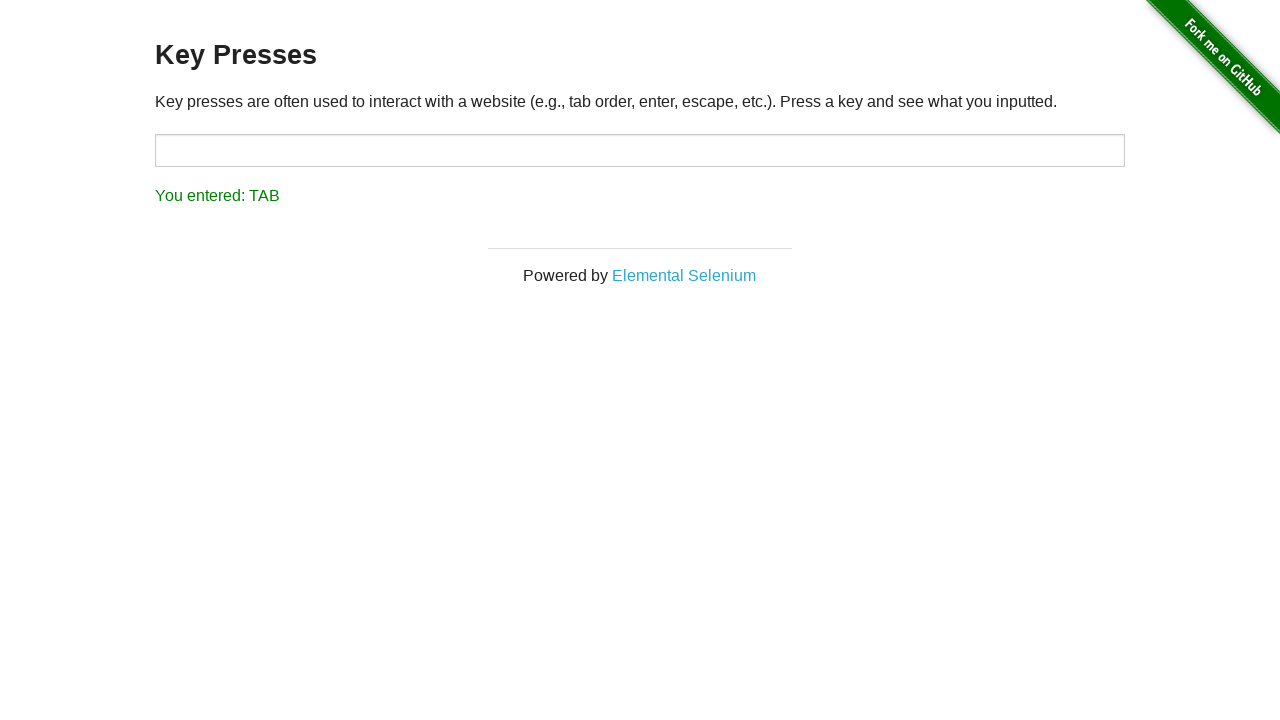

Retrieved result text content
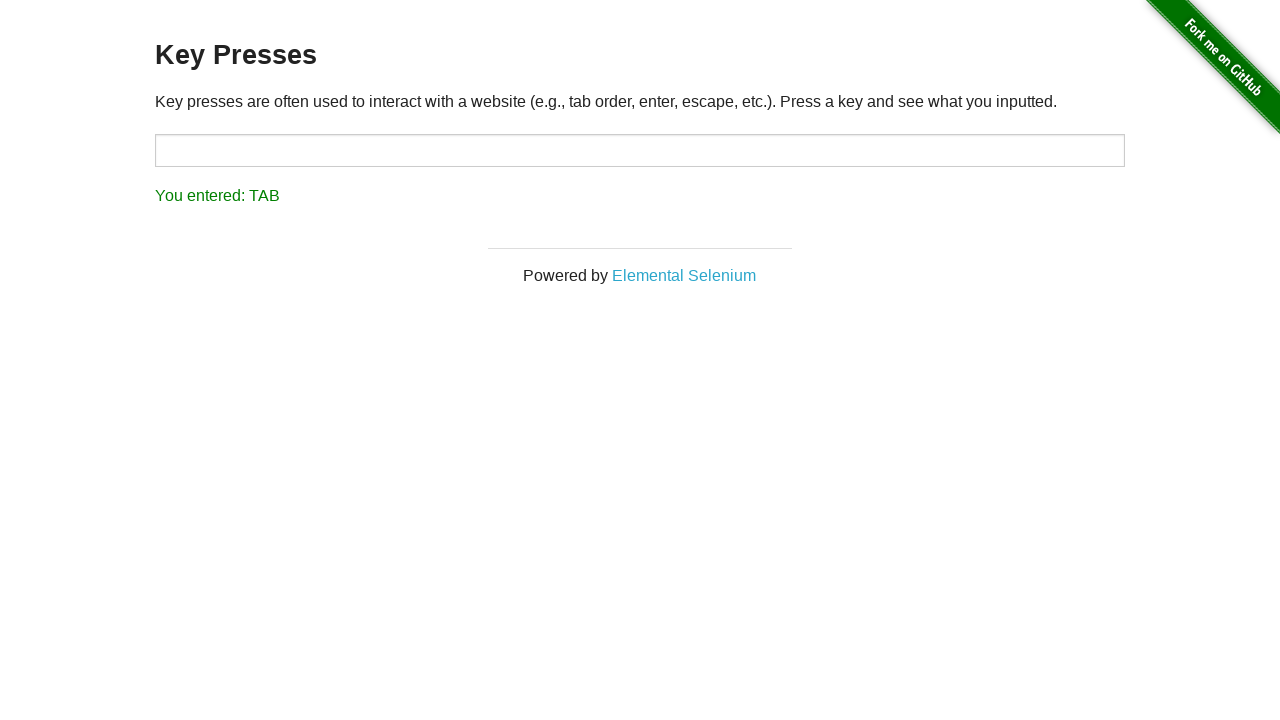

Verified result displays 'You entered: TAB'
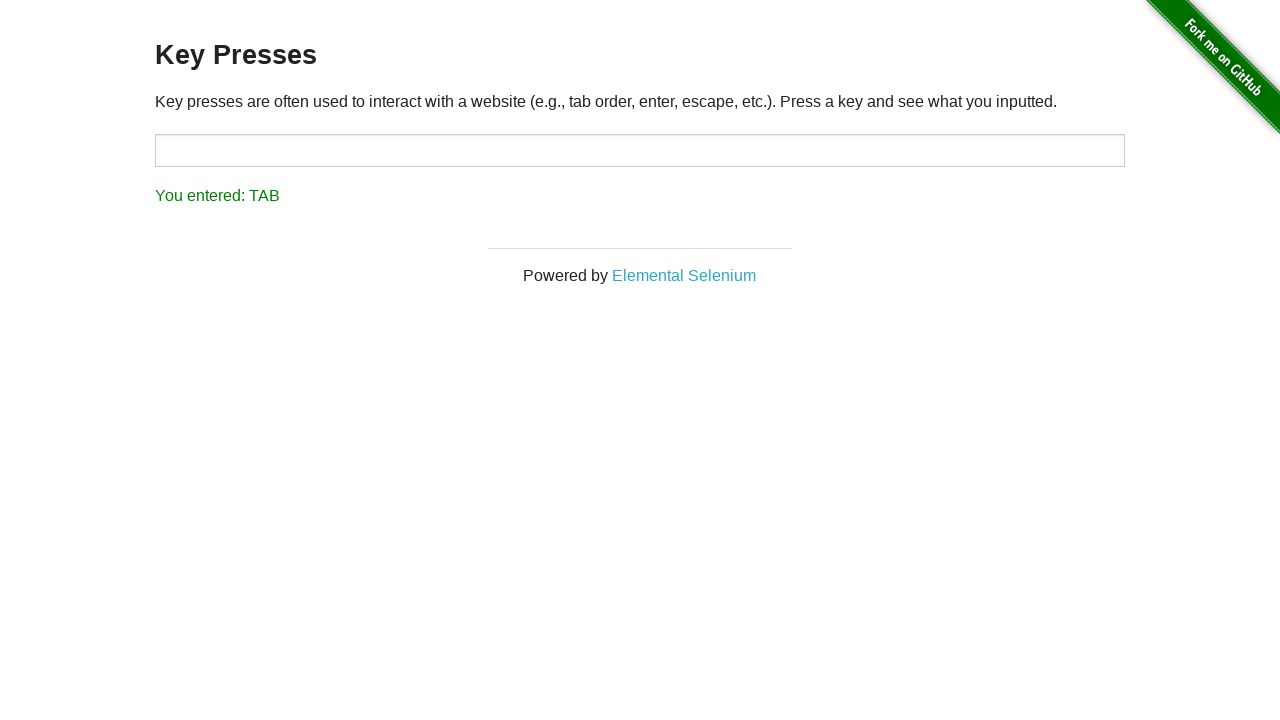

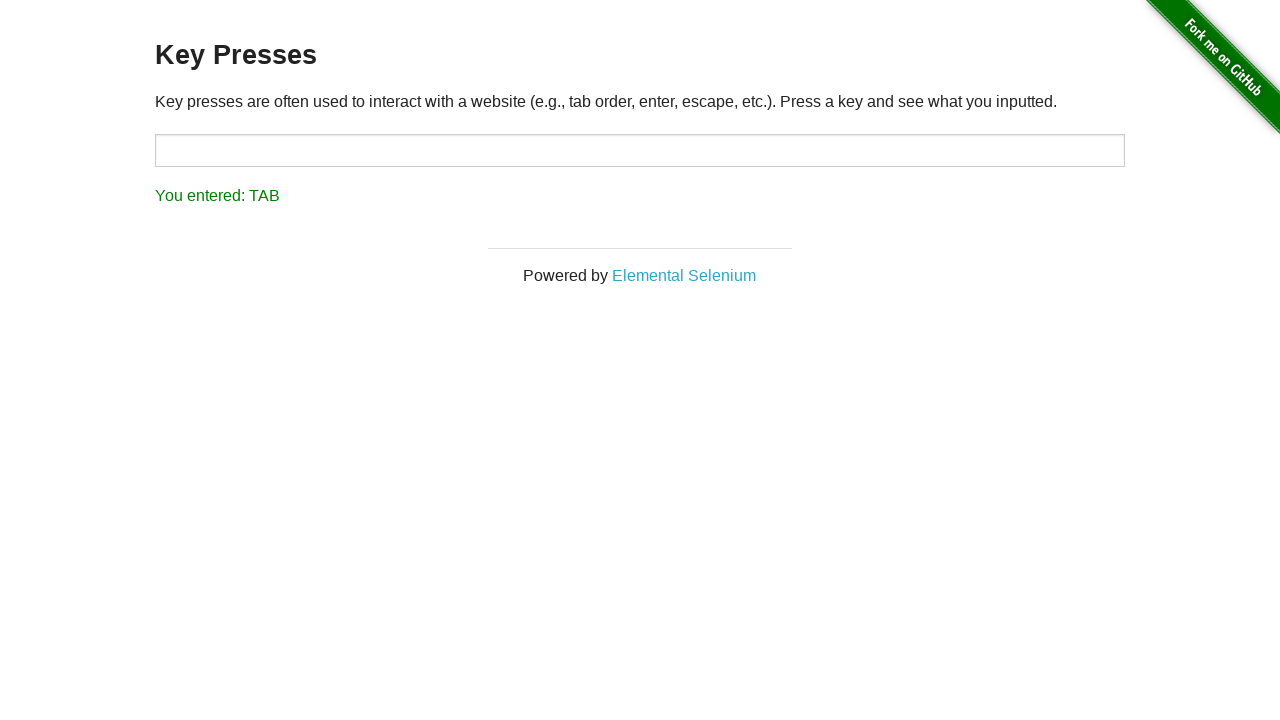